Checks Tesla inventory page and verifies whether inventory is available by looking for the presence or absence of "no-results" indicator

Starting URL: https://www.tesla.com/en_AU/inventory/new/my?FleetSalesRegions=QLD%20-%20Gold%20Coast&arrangeby=relevance&zip=2000&range=0

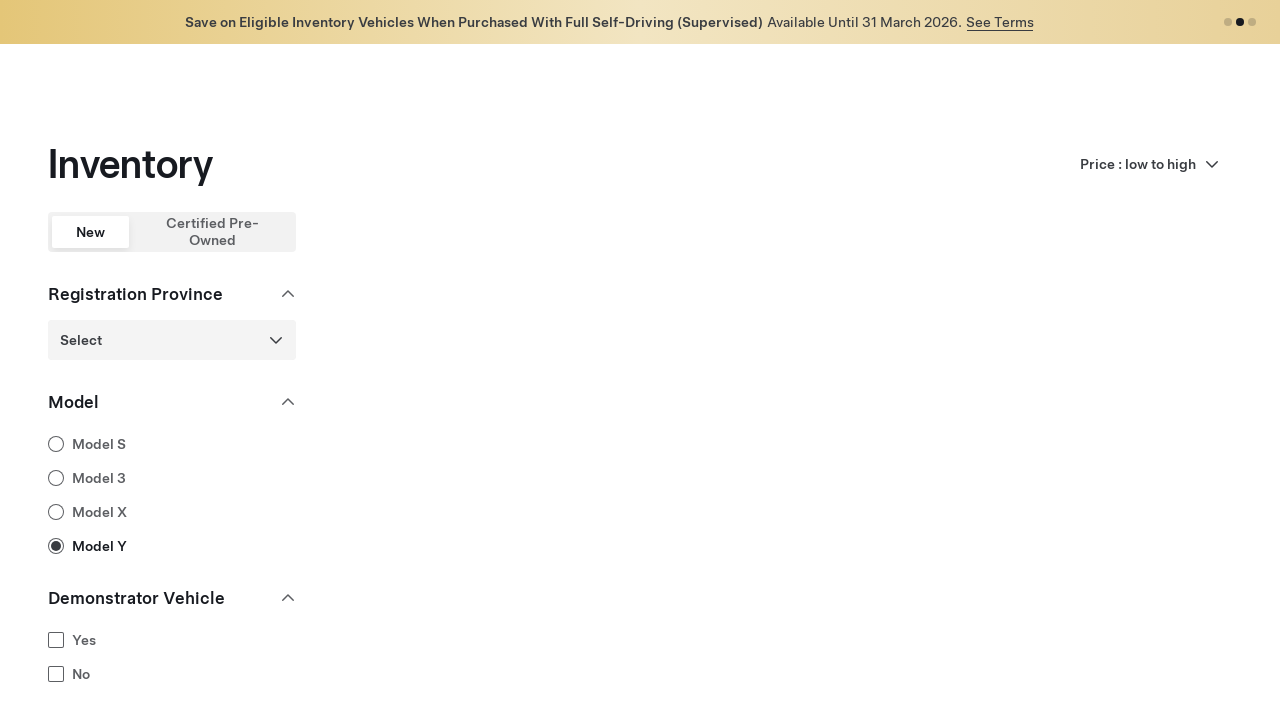

Waited for Tesla inventory page to fully load (network idle)
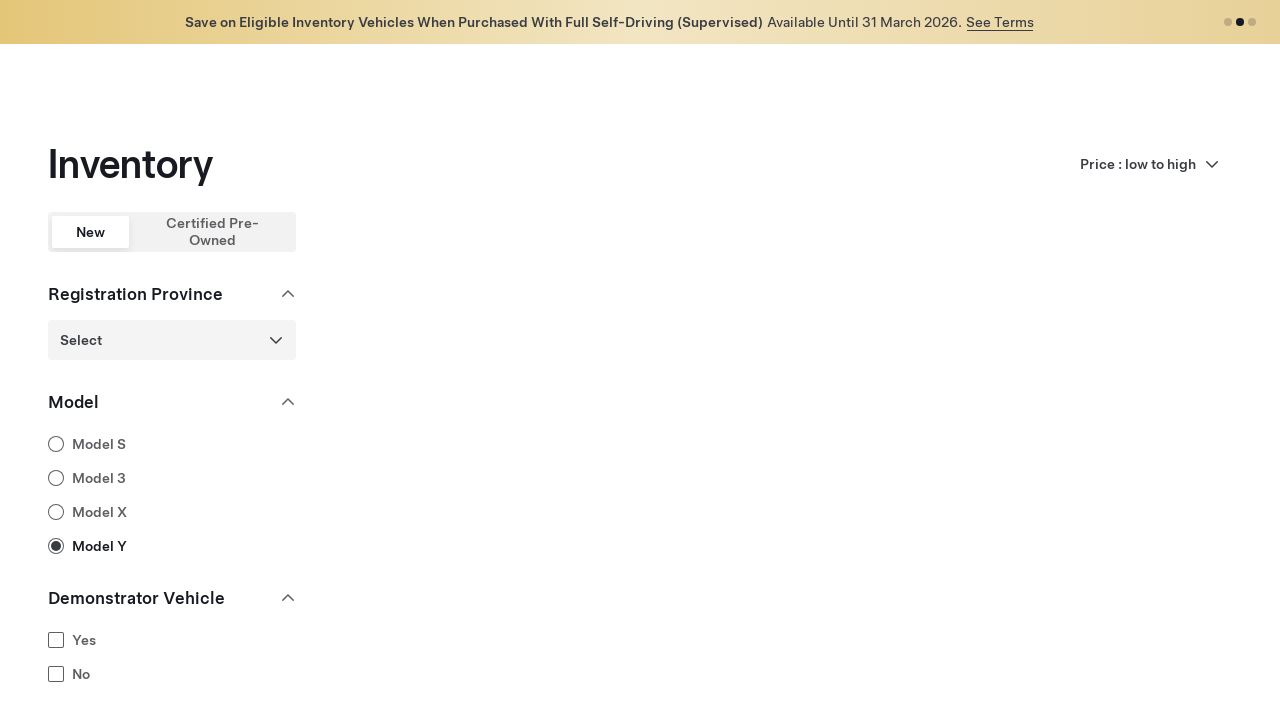

Verified inventory available - 'no-results-title' indicator not found
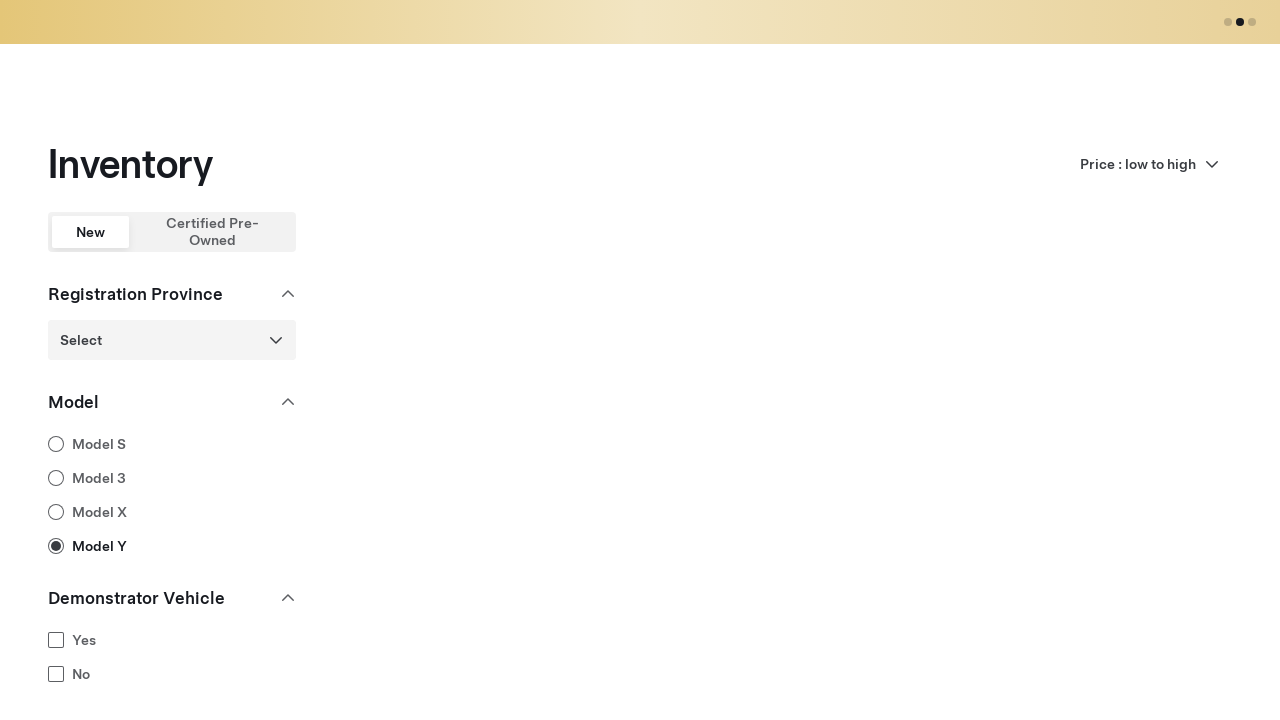

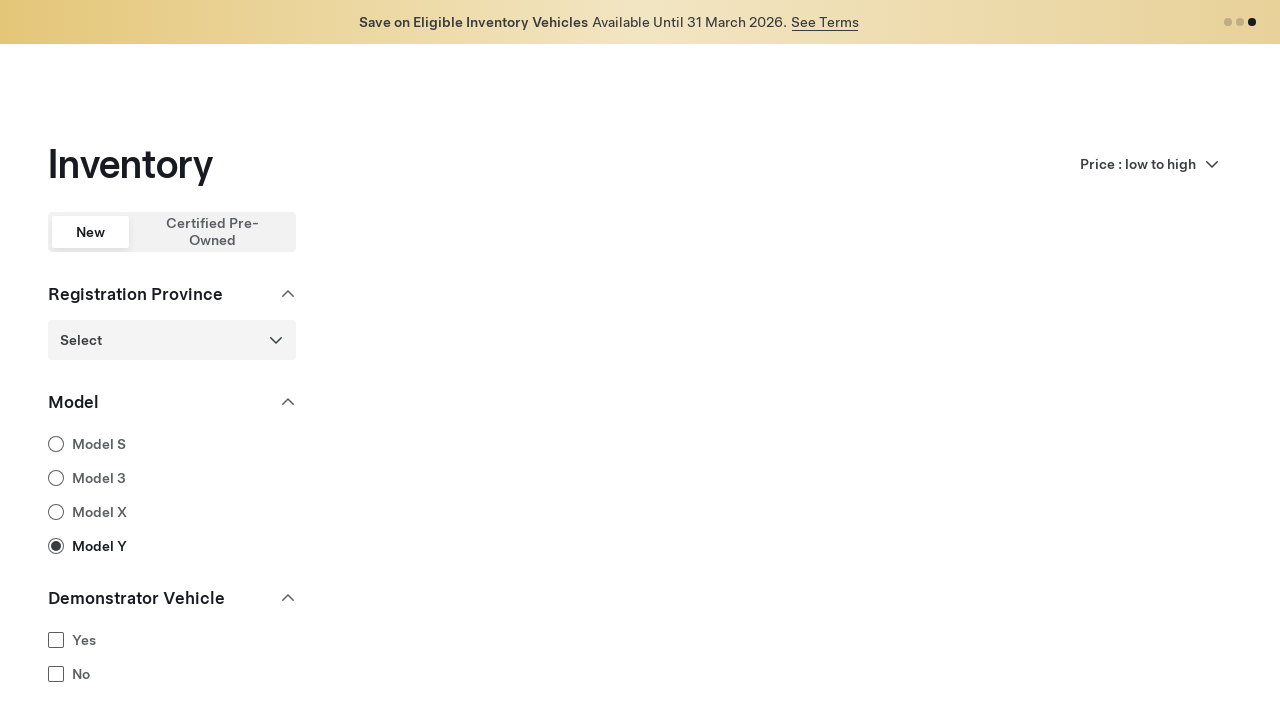